Tests the password reset functionality by clicking the forgot password link, entering a username, and submitting the reset request form.

Starting URL: https://opensource-demo.orangehrmlive.com/web/index.php/auth/login

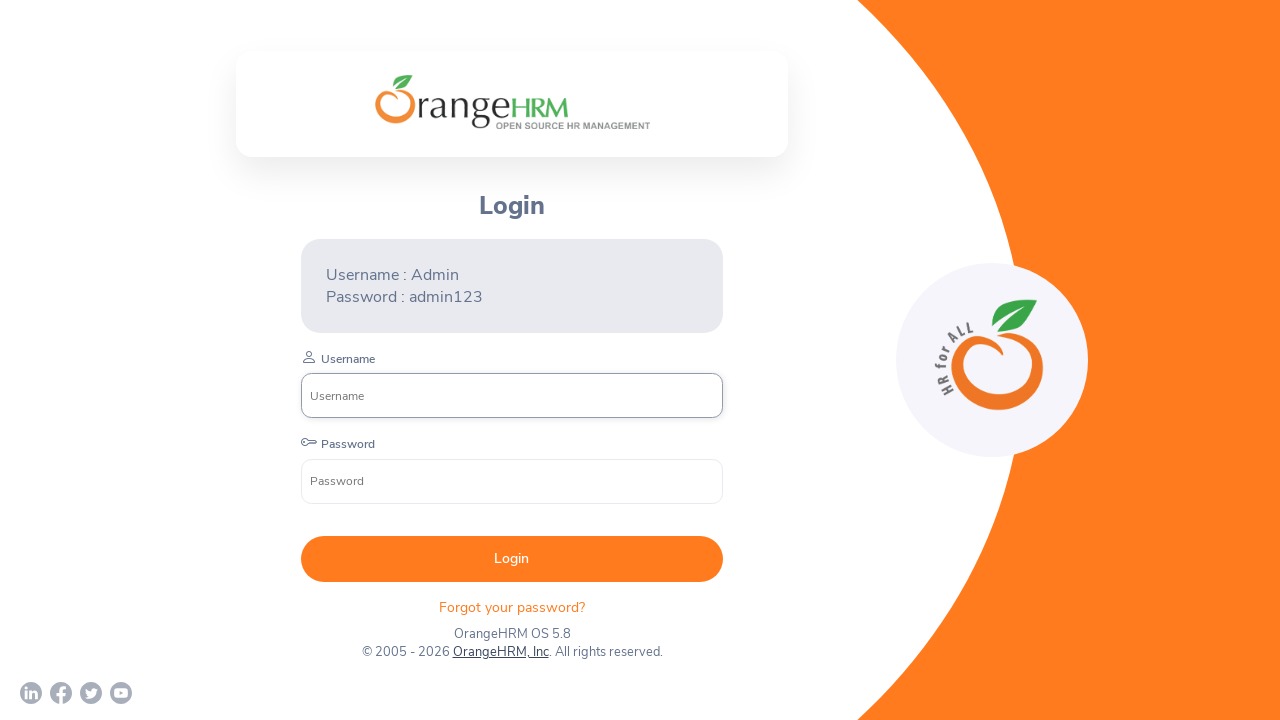

Clicked 'Forgot your password?' link at (512, 607) on p.oxd-text.oxd-text--p.orangehrm-login-forgot-header
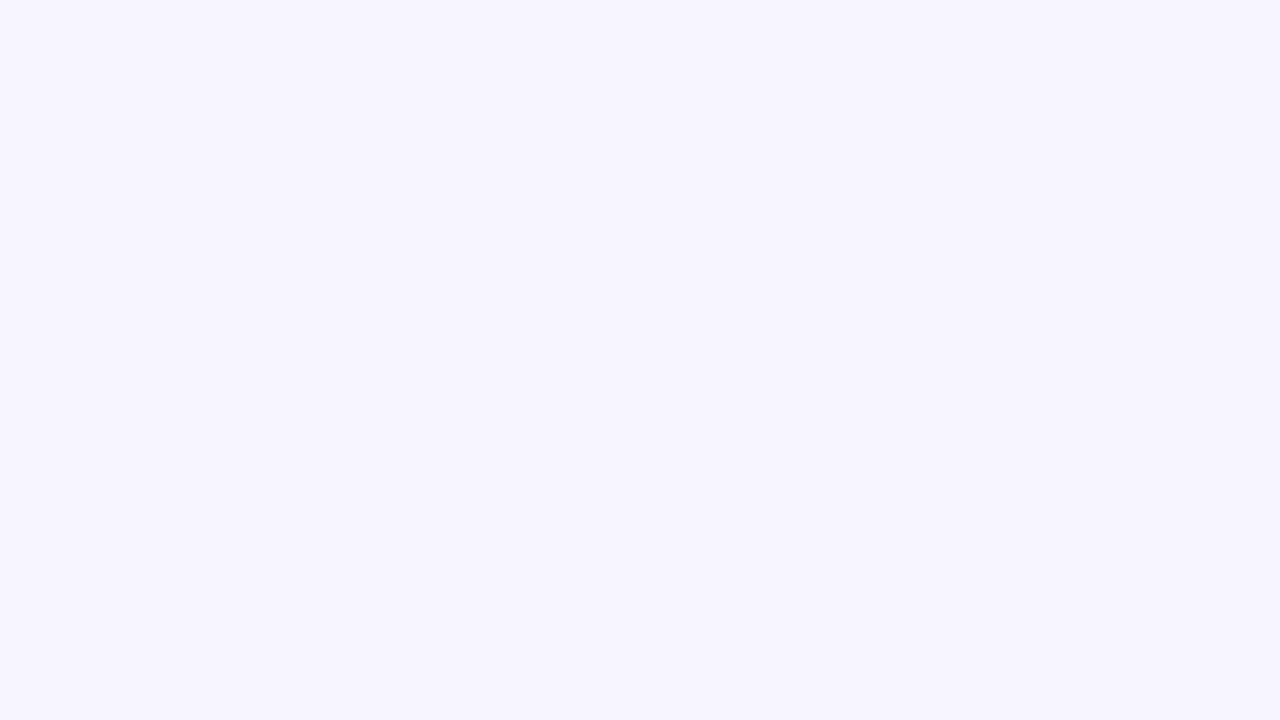

Filled username field with 'shubham11' on input[placeholder='Username']
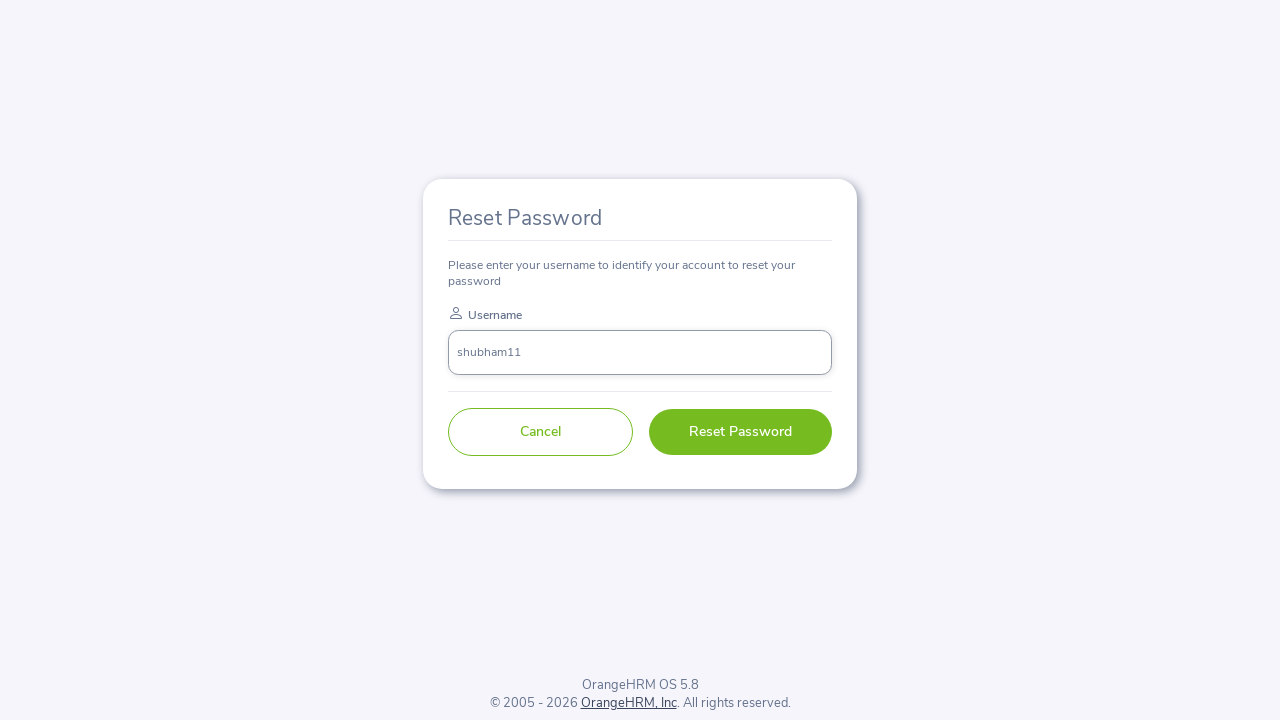

Clicked reset password submit button at (740, 432) on button[type='submit']
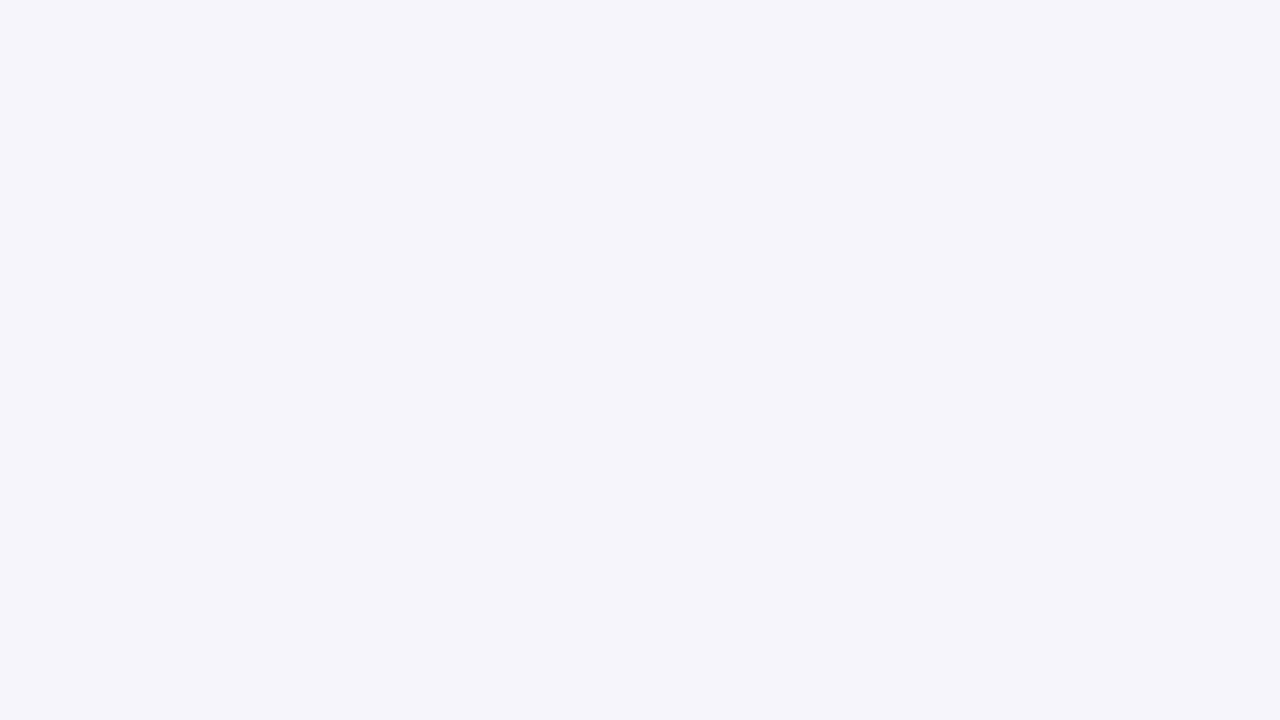

Password reset confirmation card appeared
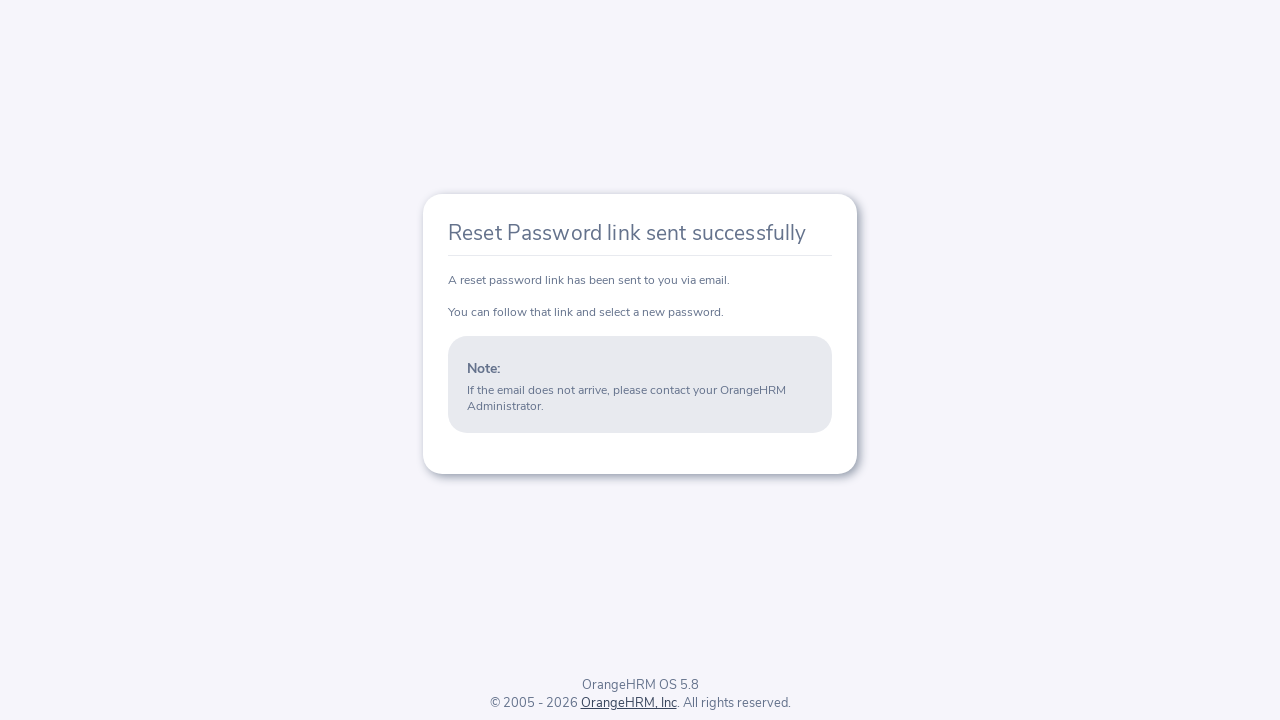

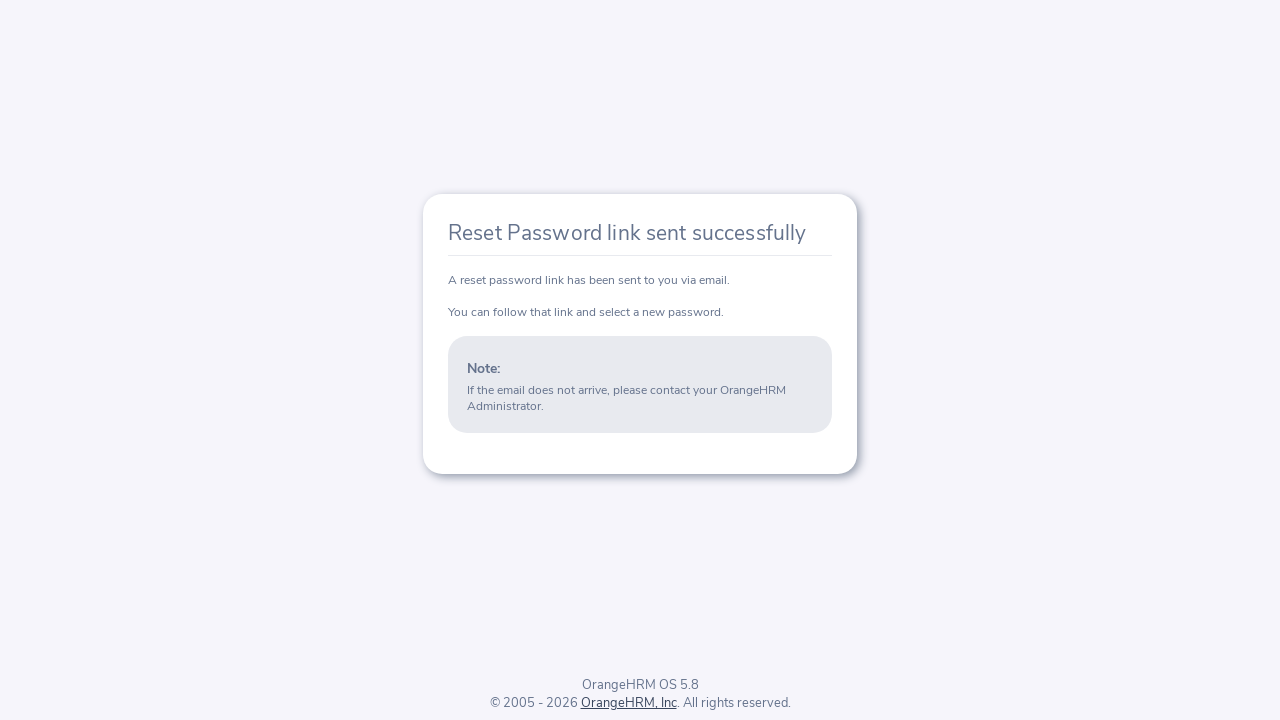